Tests the YouTube video downloader form by entering a YouTube URL and submitting it to trigger video processing

Starting URL: https://getloady.com/youtube

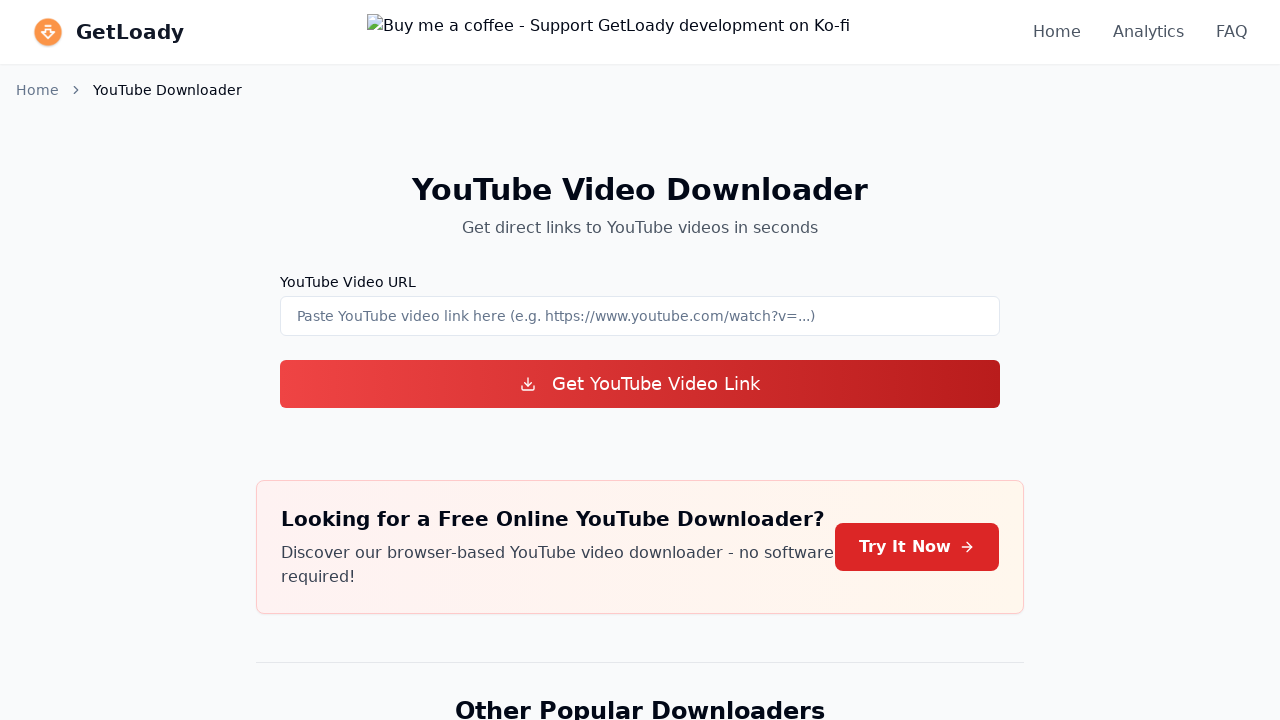

Waited for YouTube URL input field to be available
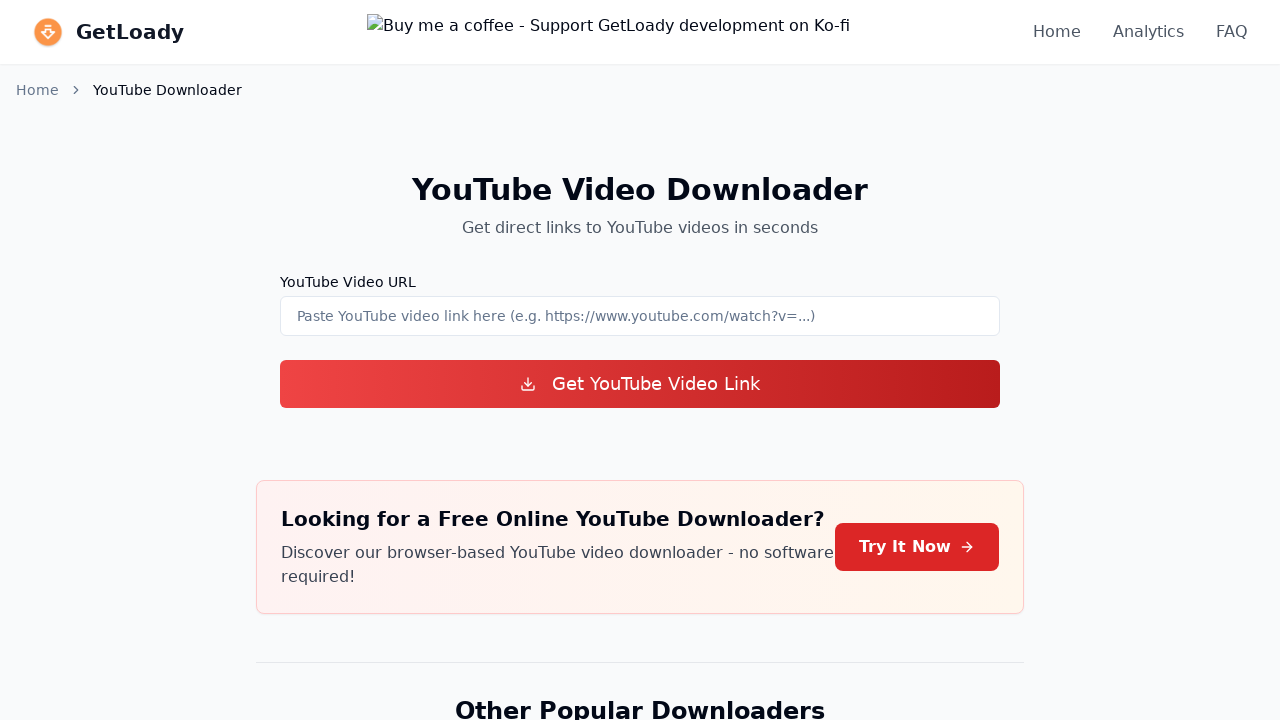

Filled YouTube URL input field with video URL on #youtube-url, input[type="text"], input[type="url"], input[placeholder*="URL"]
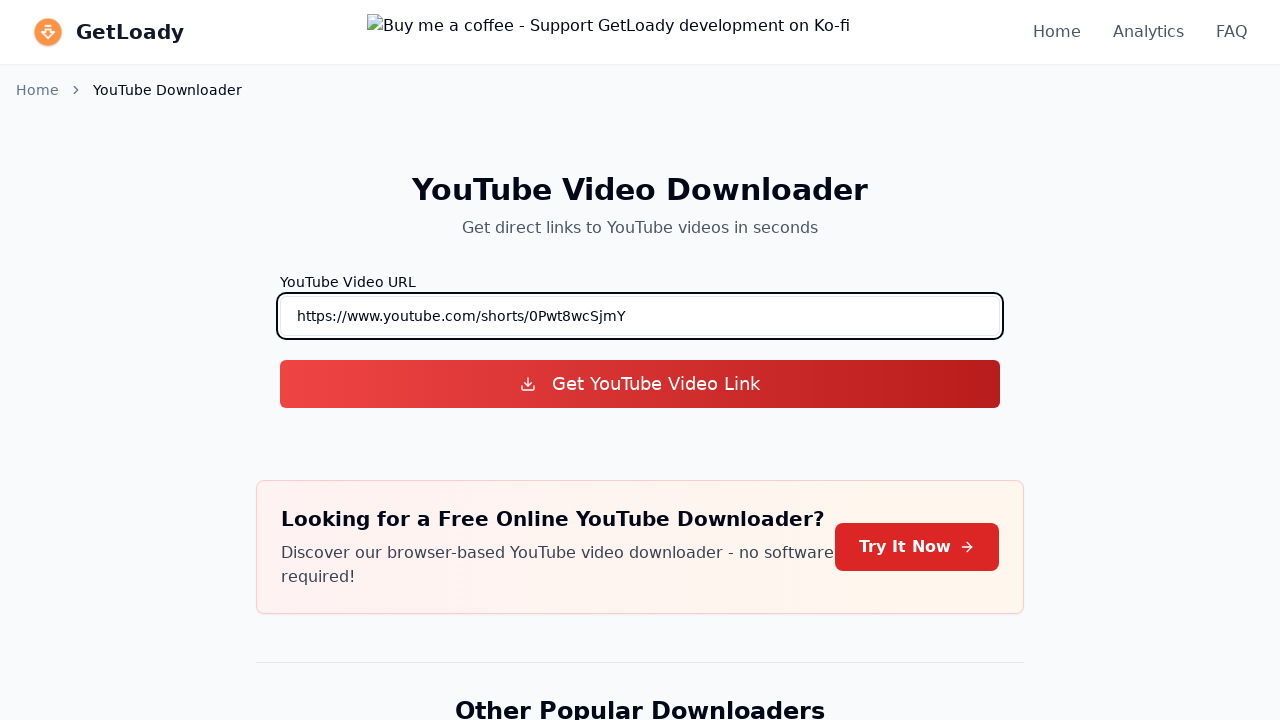

Clicked download/submit button to process YouTube video at (640, 384) on button:has-text("Get YouTube Video Link"), button:has-text("Download"), input[ty
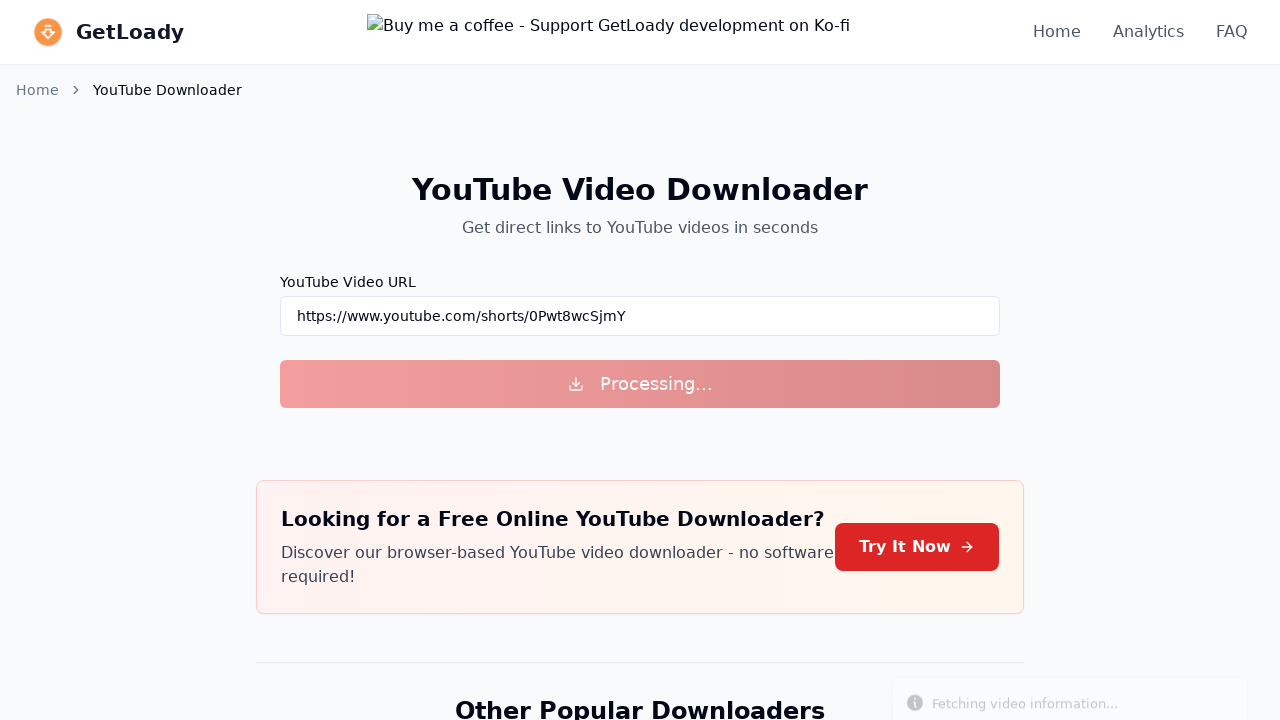

Download link appeared indicating video processing completed
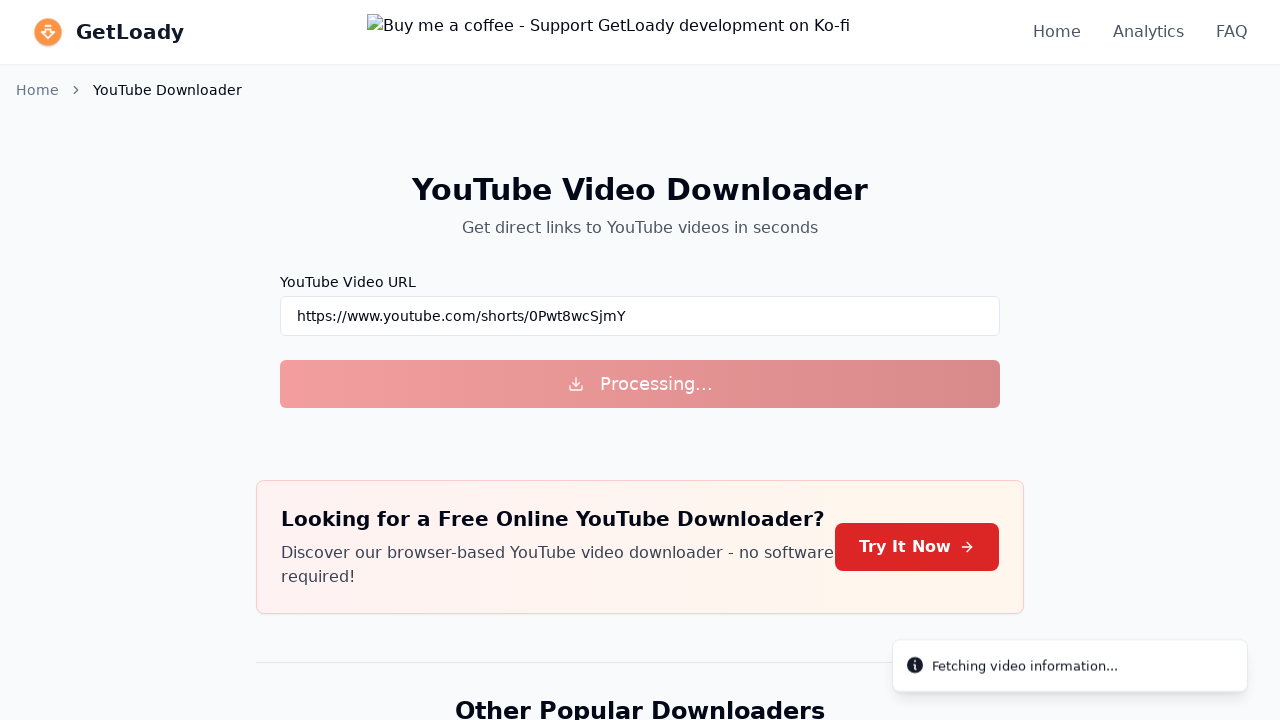

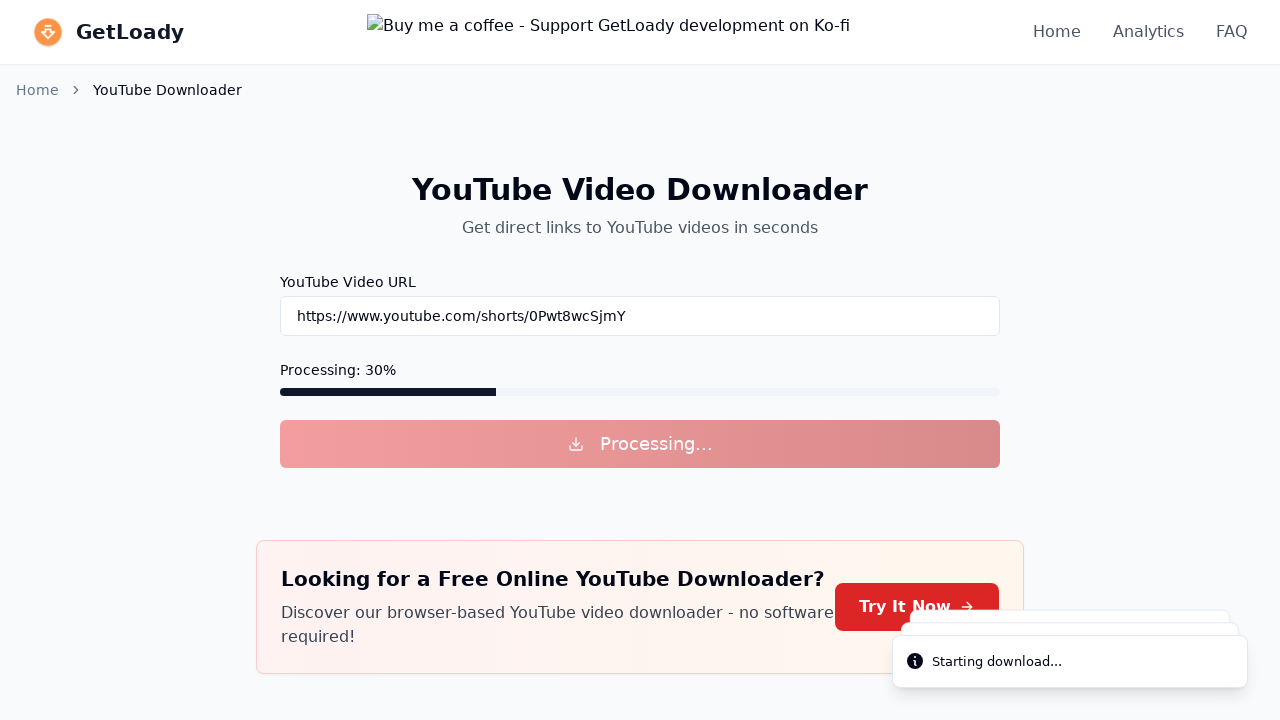